Tests drag and drop functionality by scrolling to the drag and drop section, then dragging an element to a target drop zone on a test automation practice site.

Starting URL: https://testautomationpractice.blogspot.com/p/gui-elements-ajax-hidden.html

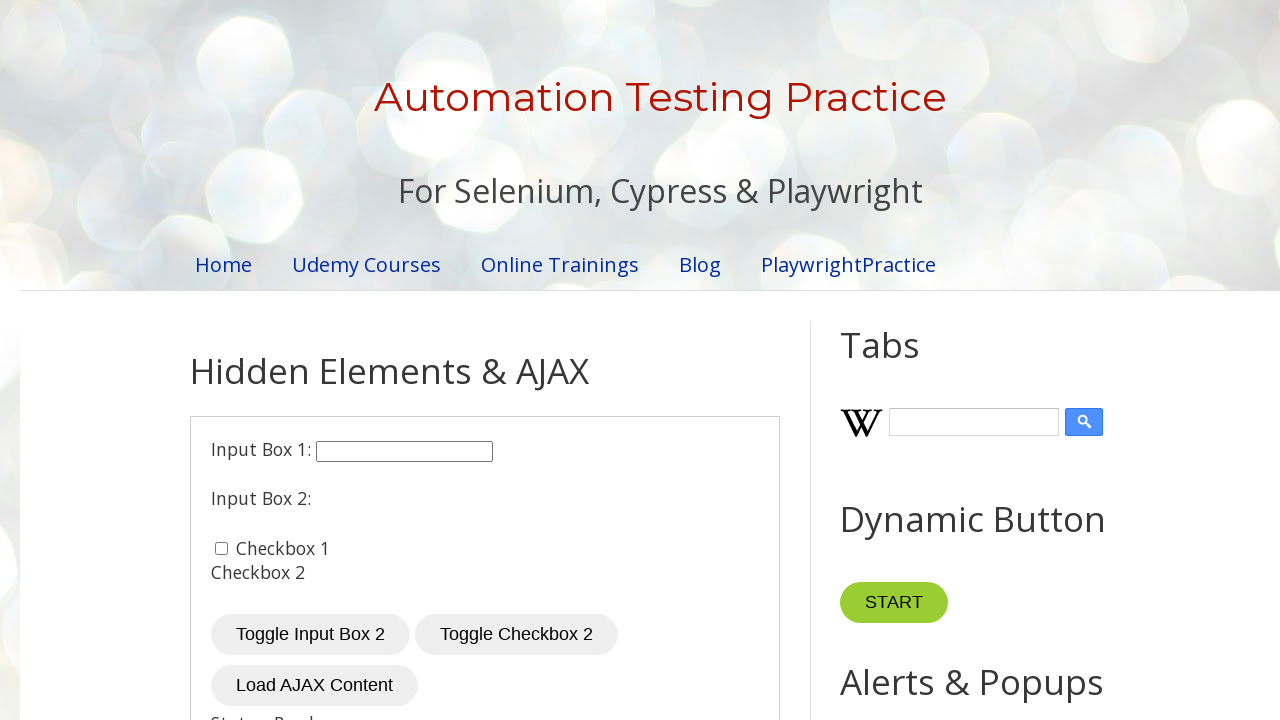

Scrolled to Drag and Drop section heading
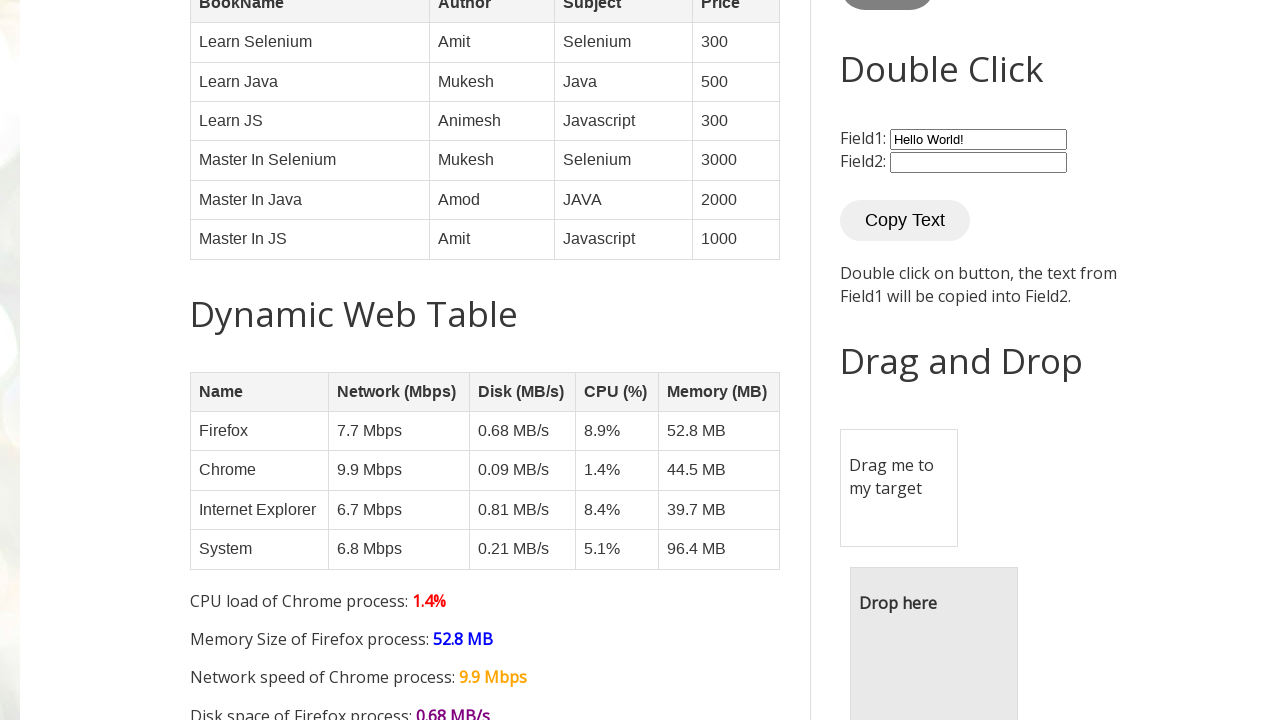

Located draggable element 'Drag me to my target'
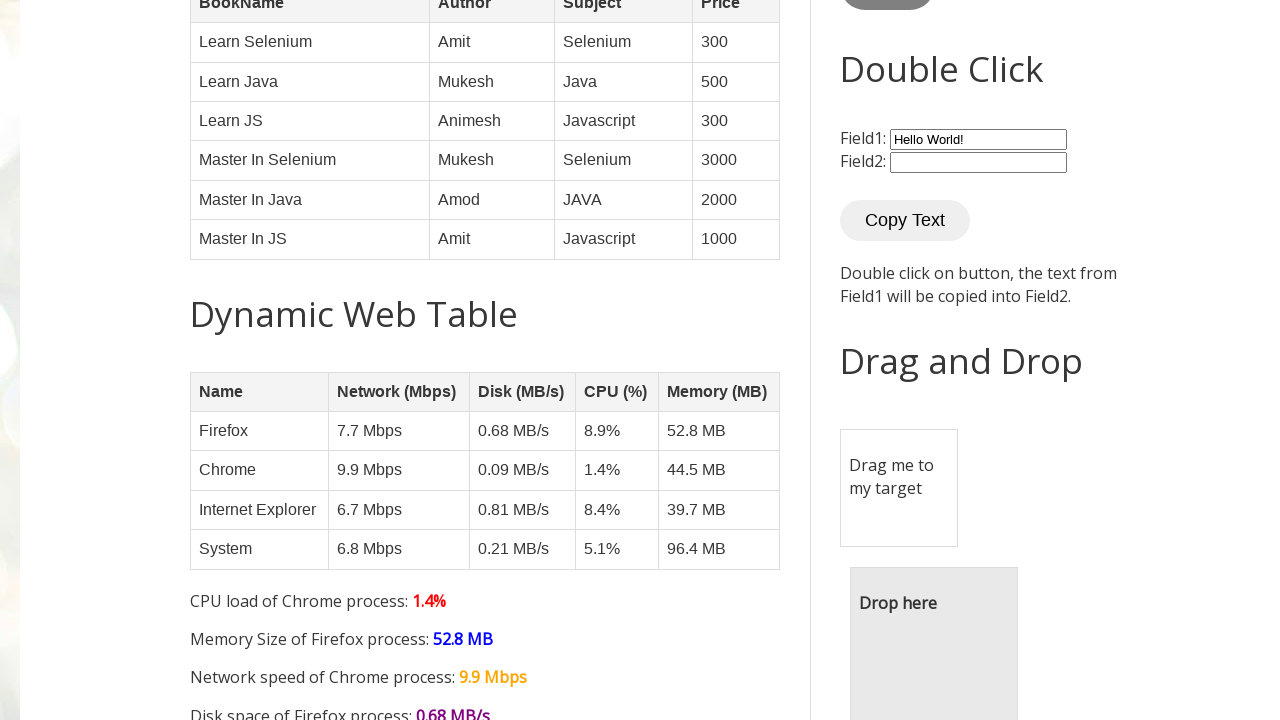

Located droppable element 'Drop here'
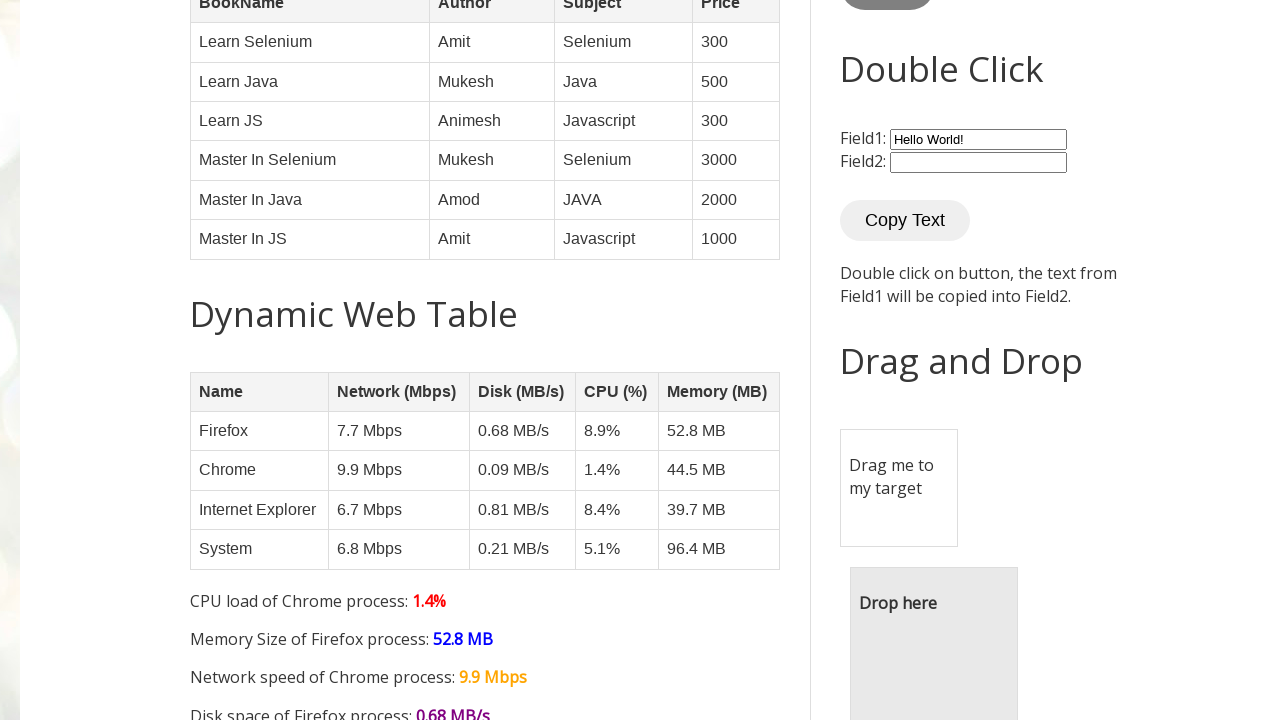

Performed drag and drop action from draggable to droppable element at (934, 603)
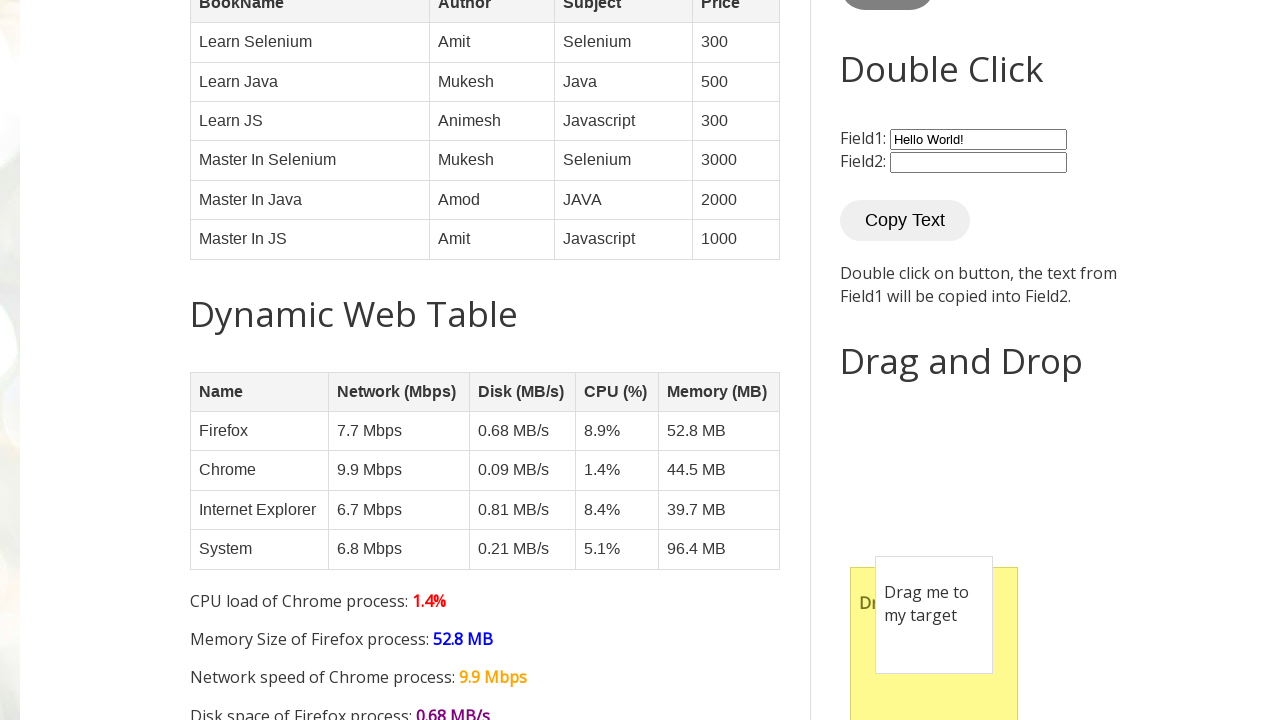

Waited 1 second for drop action to complete
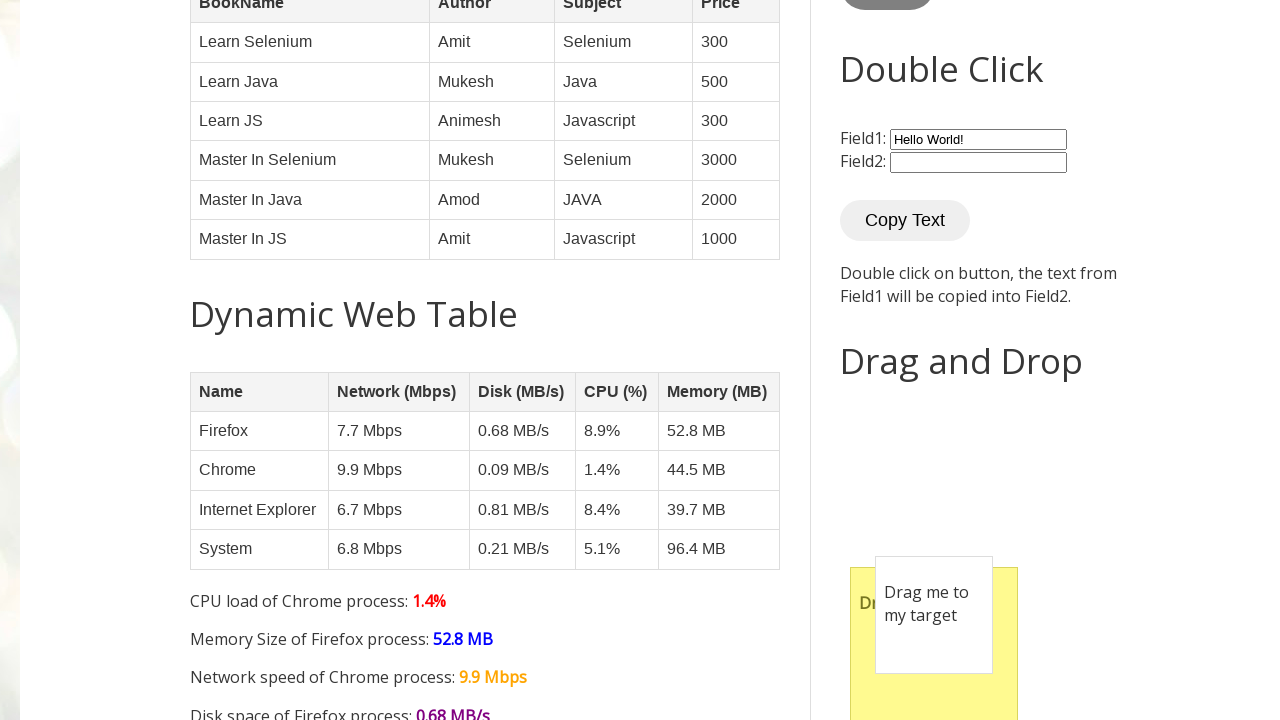

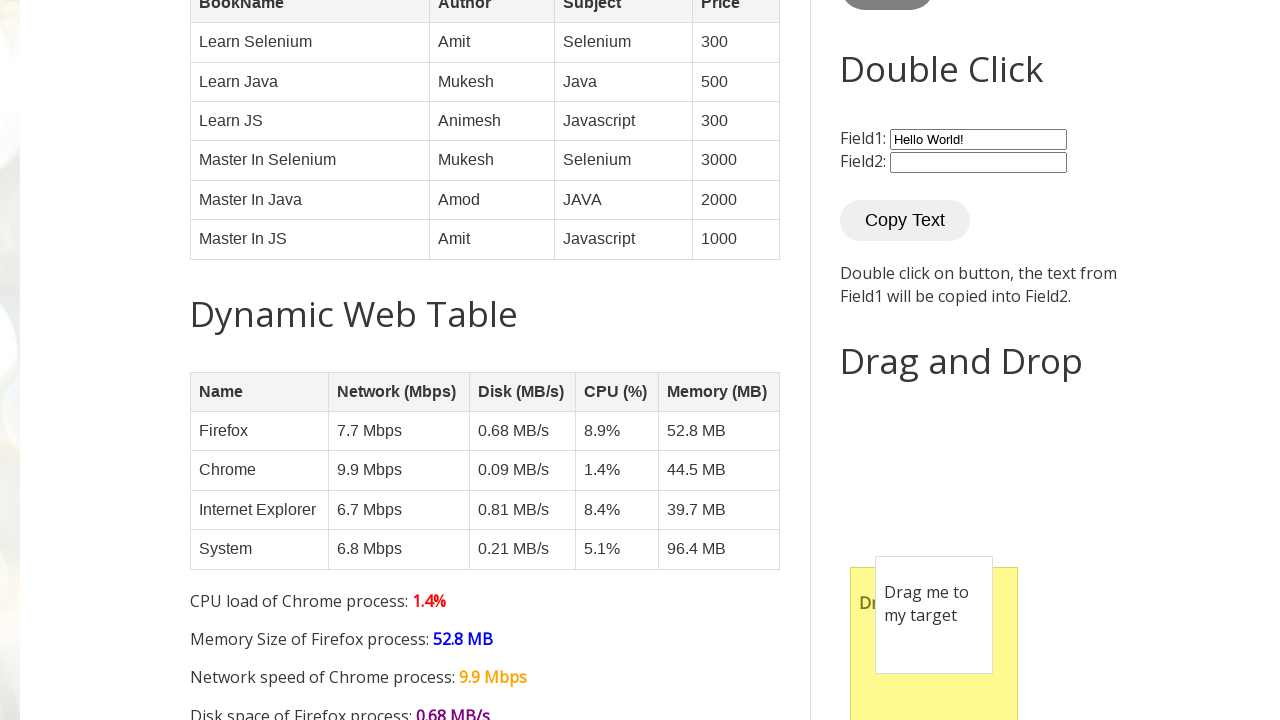